Navigates to the test automation website and verifies the page loads successfully by checking the page title.

Starting URL: https://testotomasyonu.com

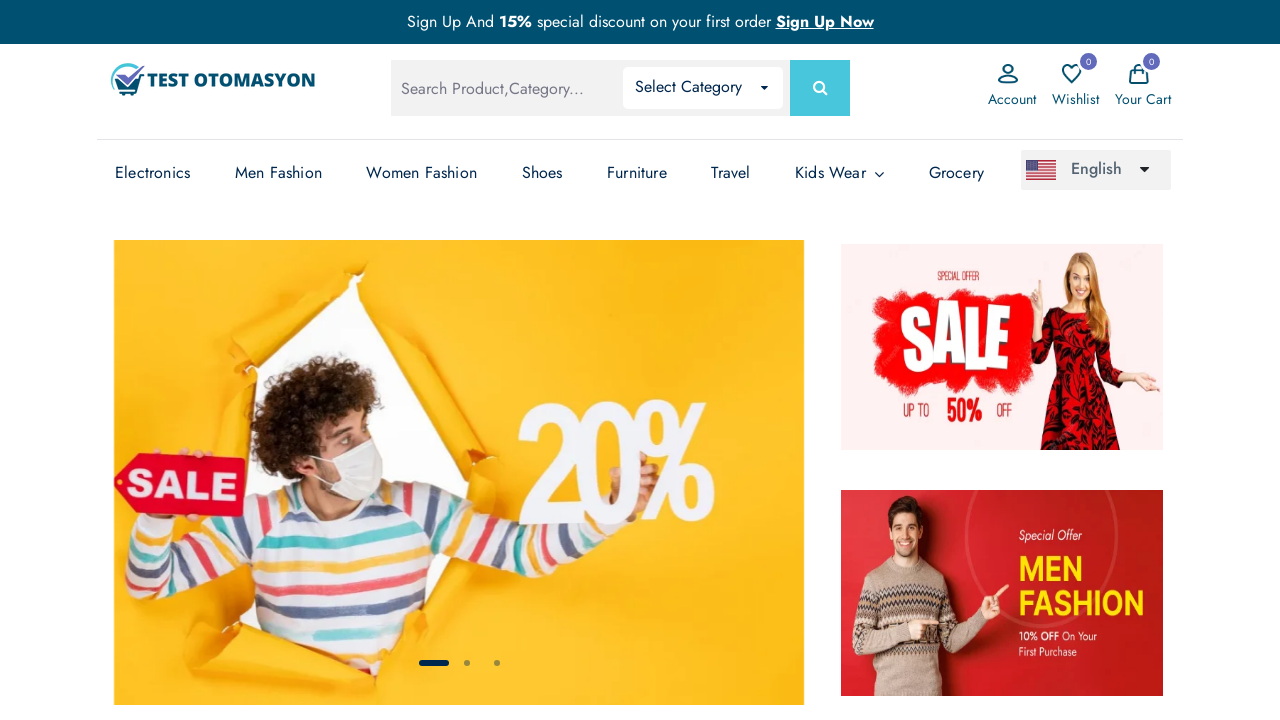

Waited for page DOM content to load
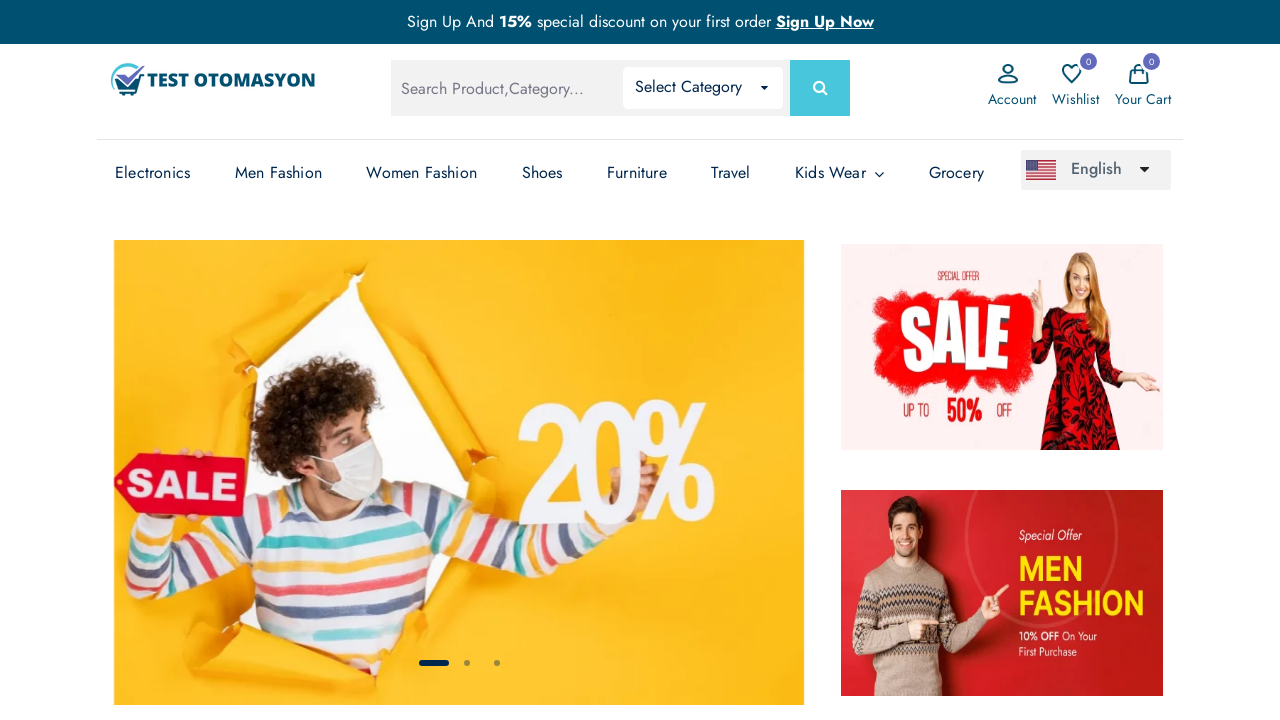

Verified page title is present - page loaded successfully
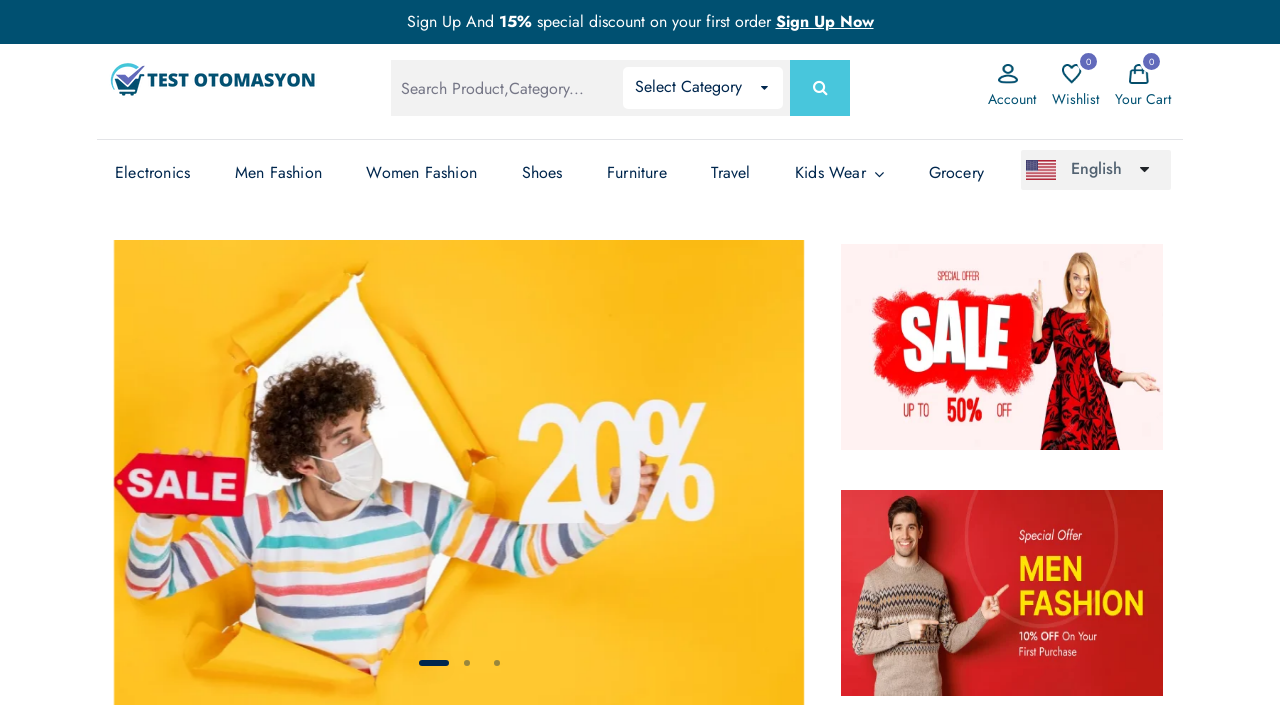

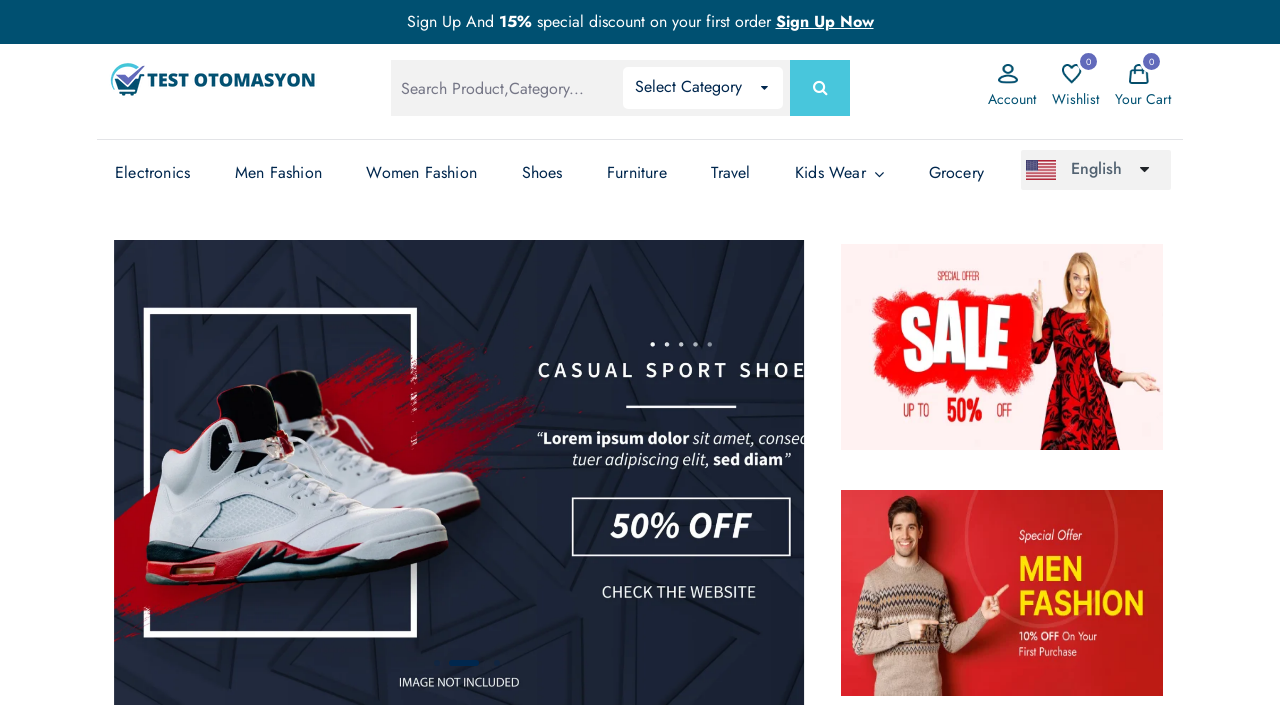